Tests JavaScript confirmation alert handling by clicking a button to trigger the alert, accepting it, and verifying the result text displays on the page.

Starting URL: http://the-internet.herokuapp.com/javascript_alerts

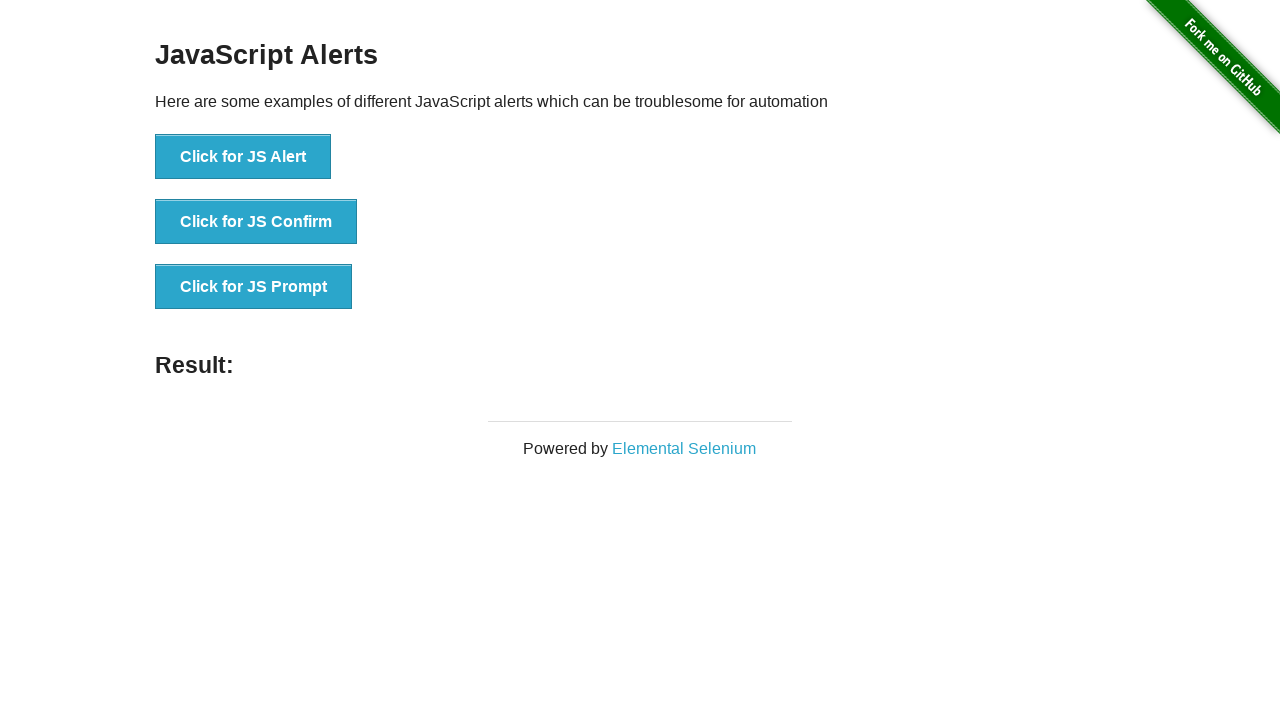

Set up dialog handler to accept confirmation alert
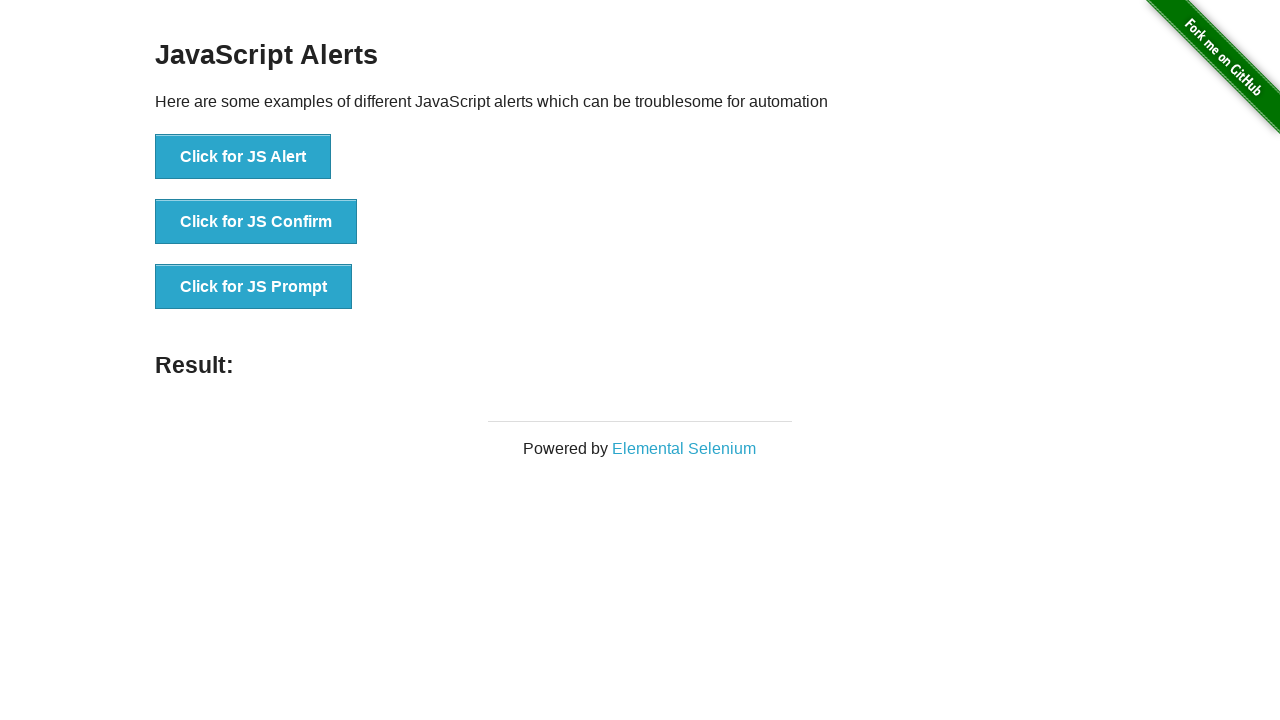

Clicked button to trigger JavaScript confirmation alert at (256, 222) on .example li:nth-child(2) button
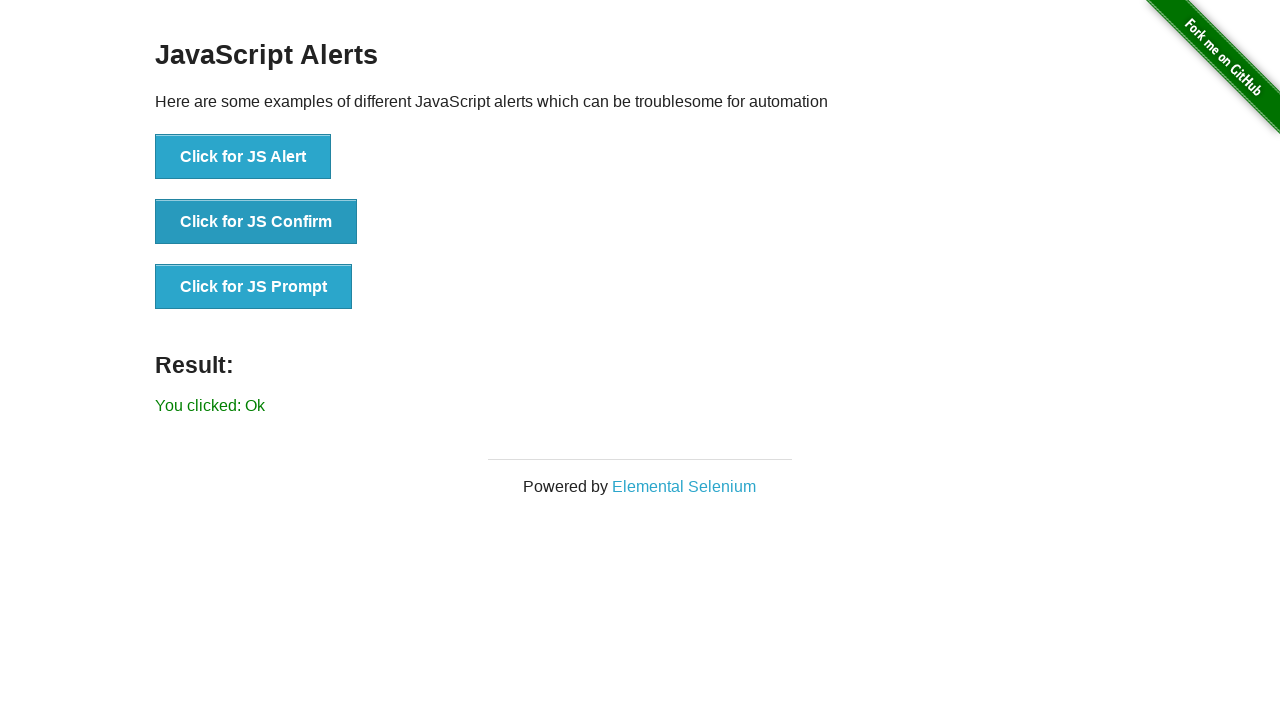

Result text element loaded on page
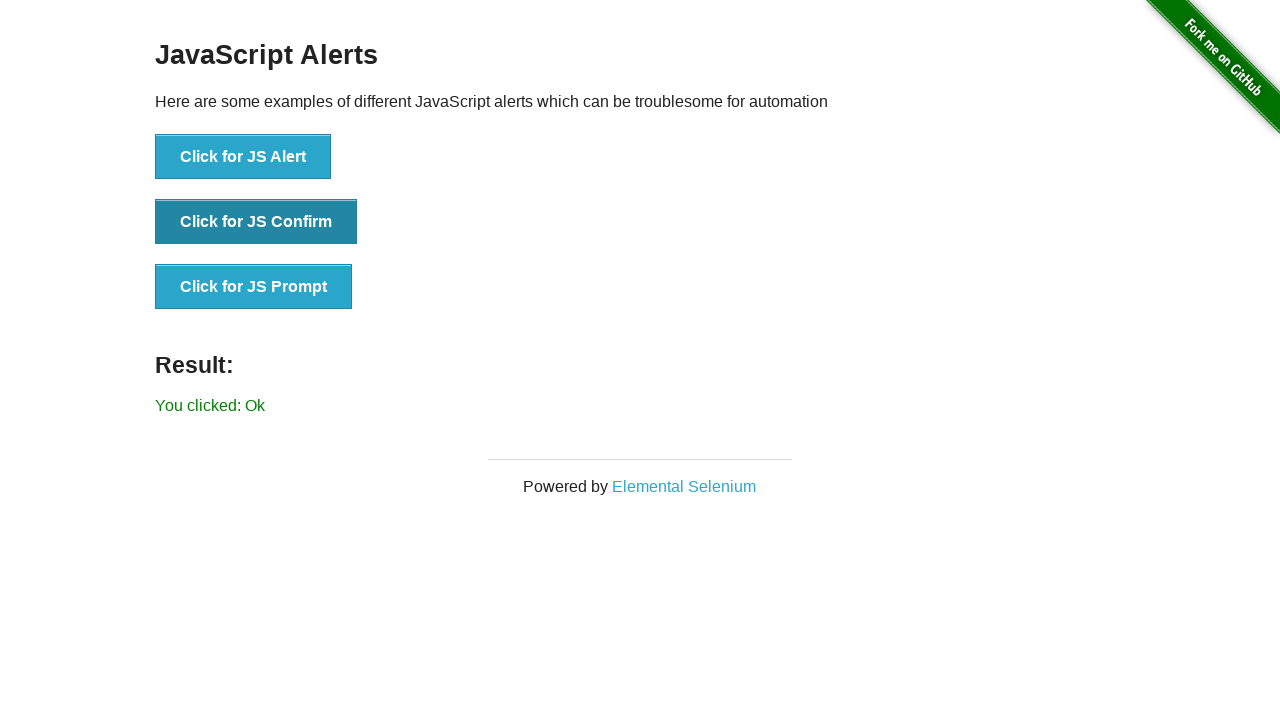

Retrieved result text content
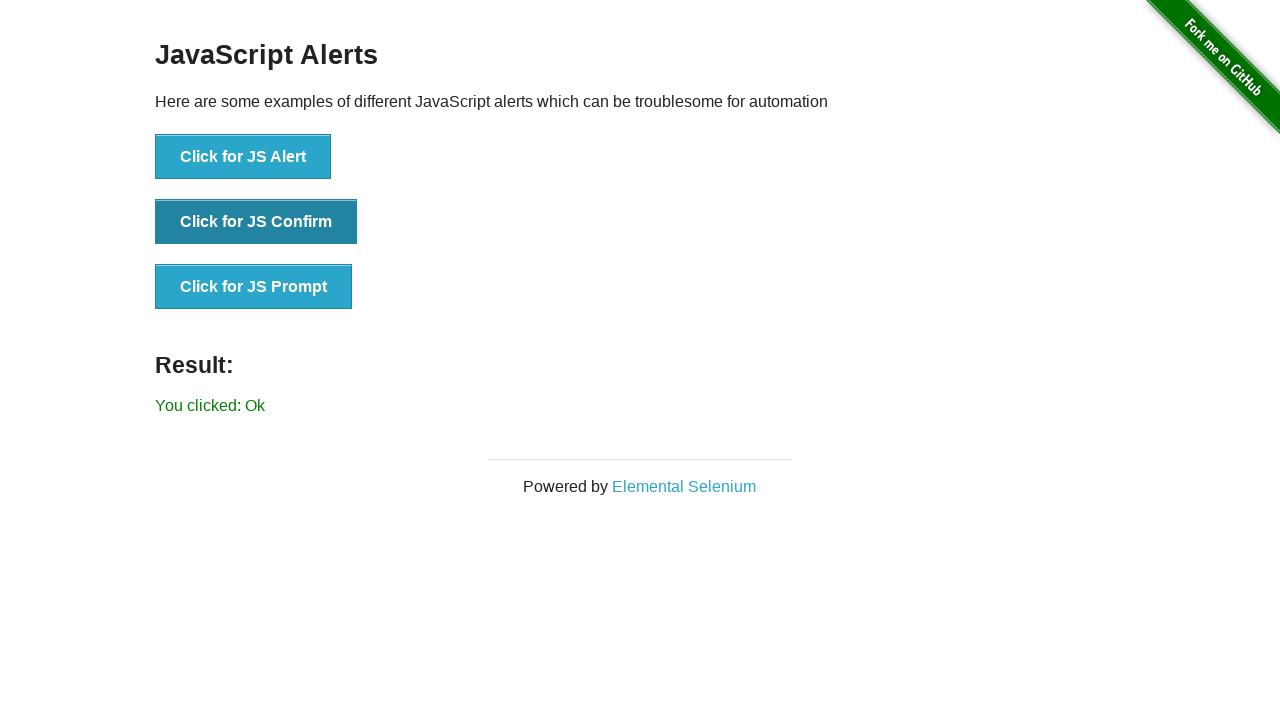

Verified result text displays 'You clicked: Ok'
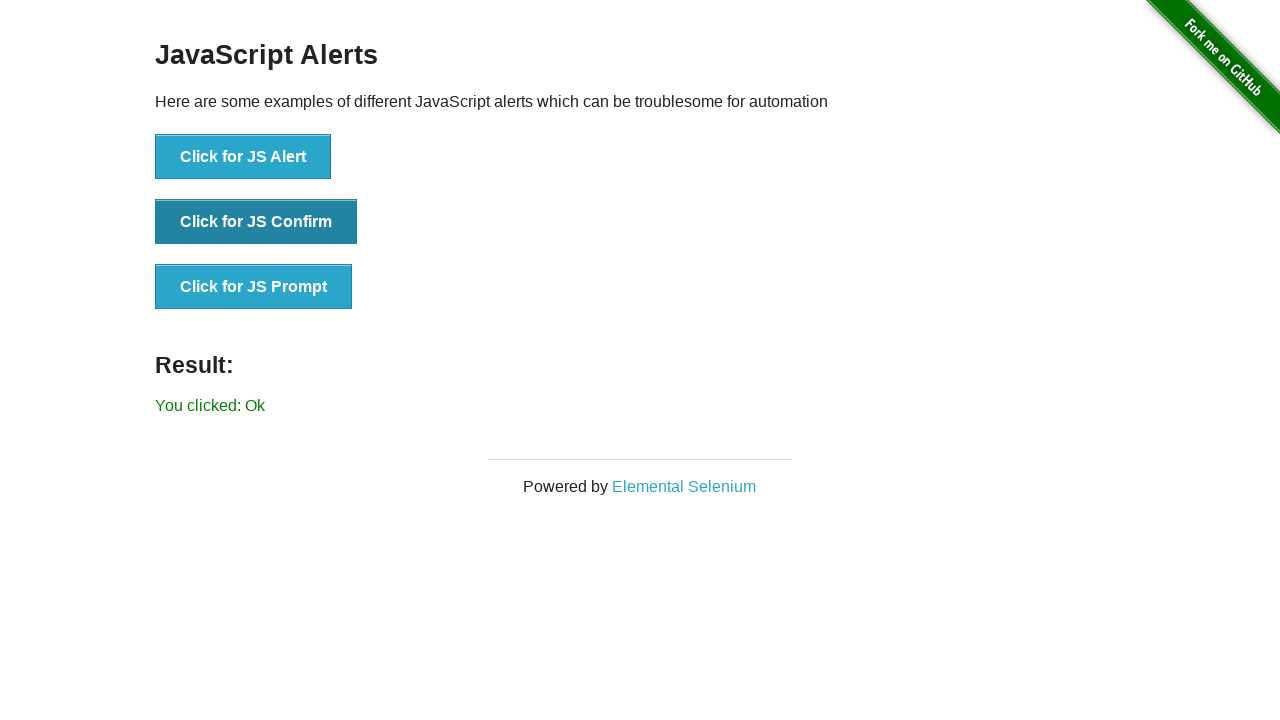

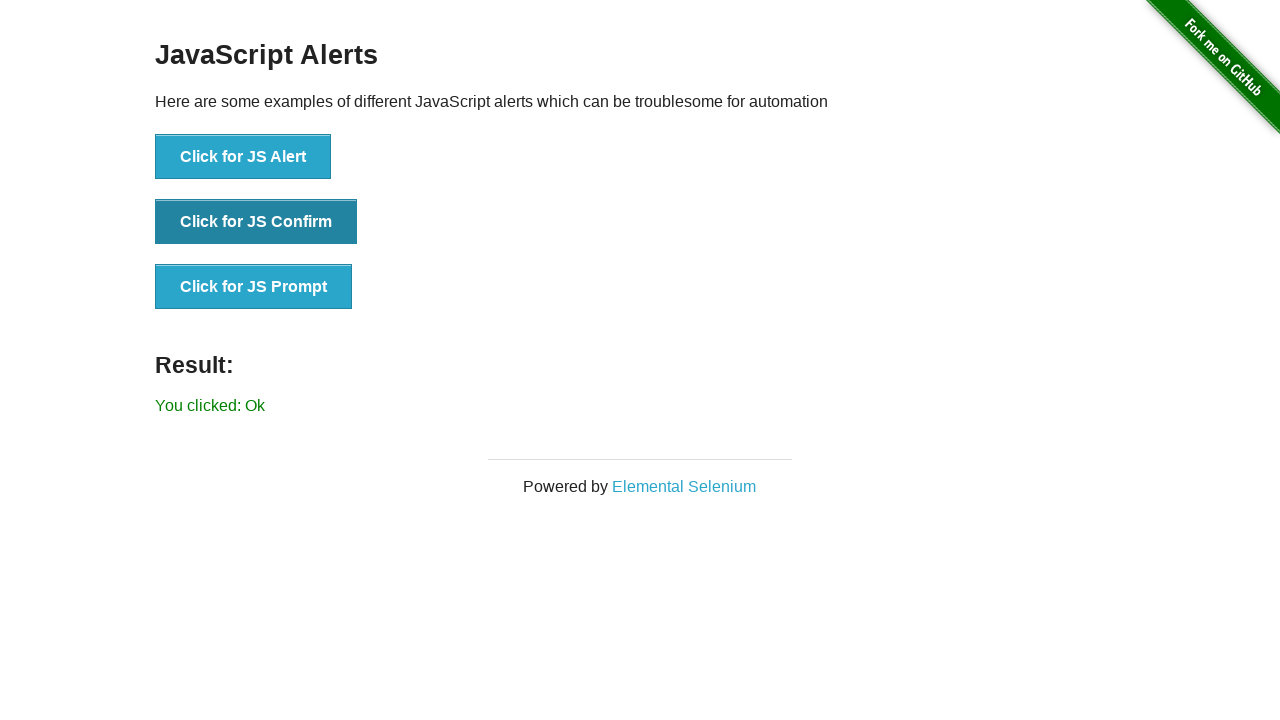